Tests file upload functionality by selecting a file and submitting the form on a Selenium practice page

Starting URL: https://rori4.github.io/selenium-practice/#/pages/practice/file-form

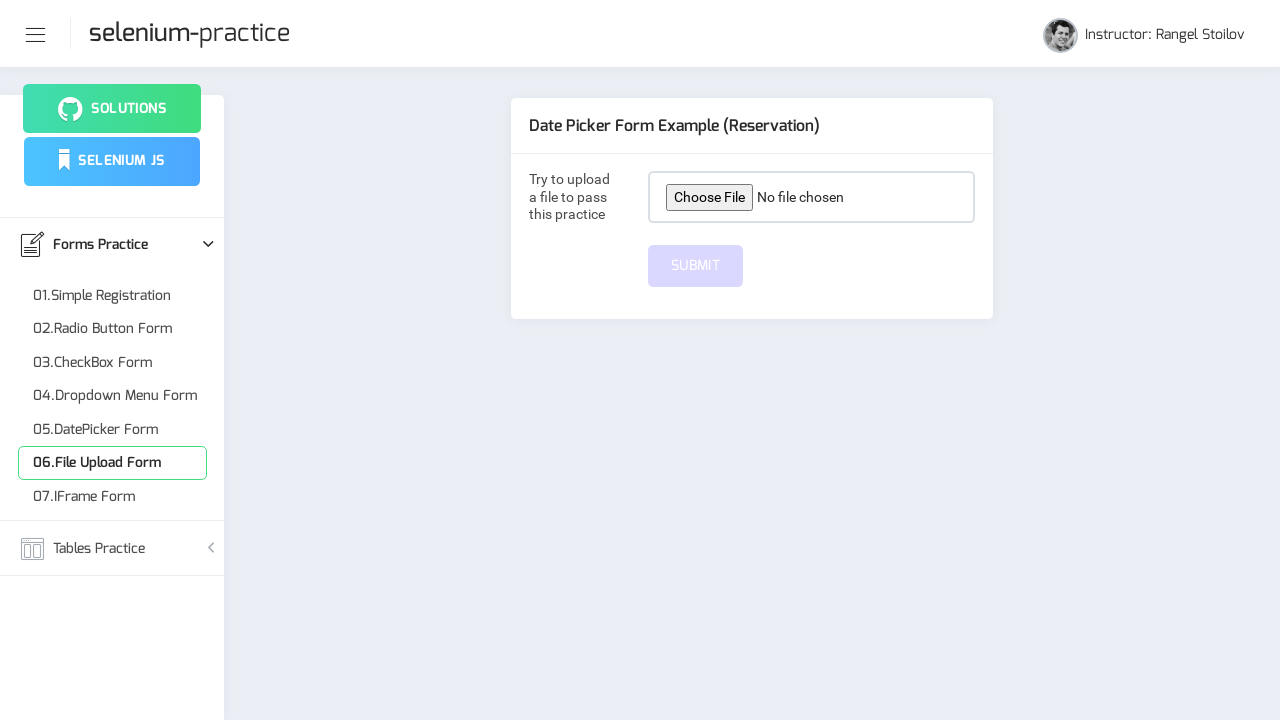

Navigated to file upload form page
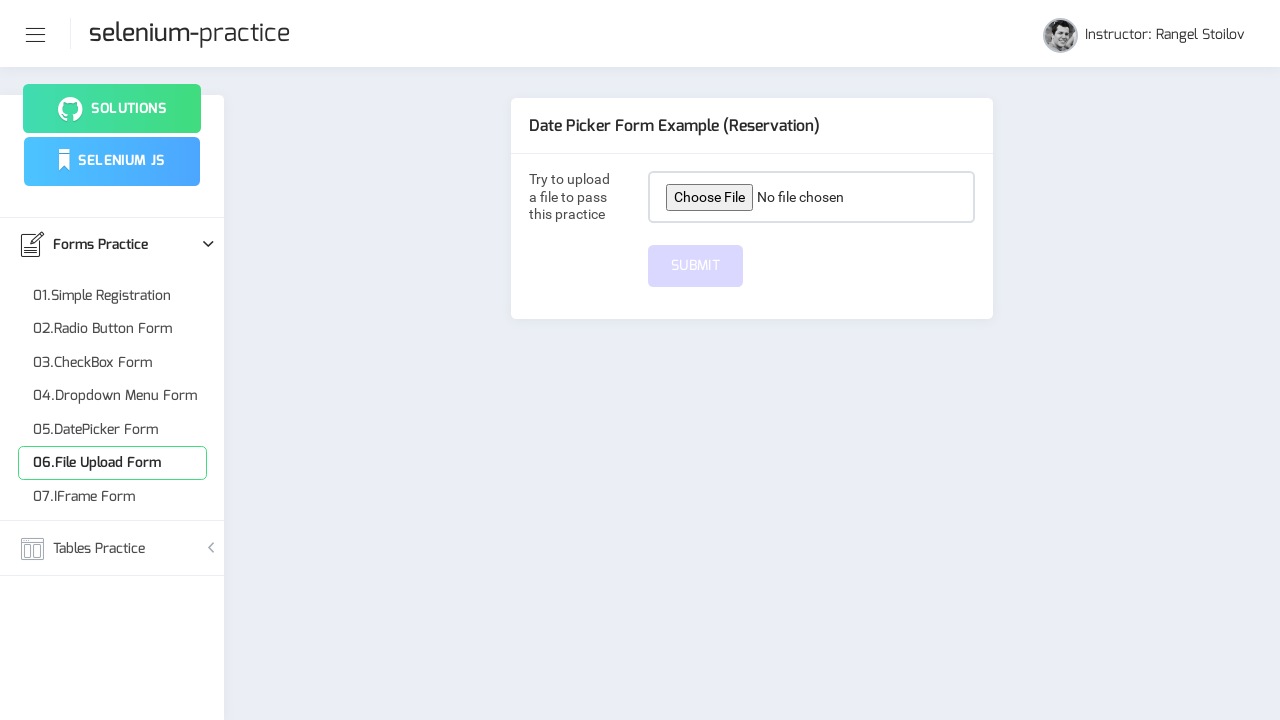

Selected test_image.jpg file via file input
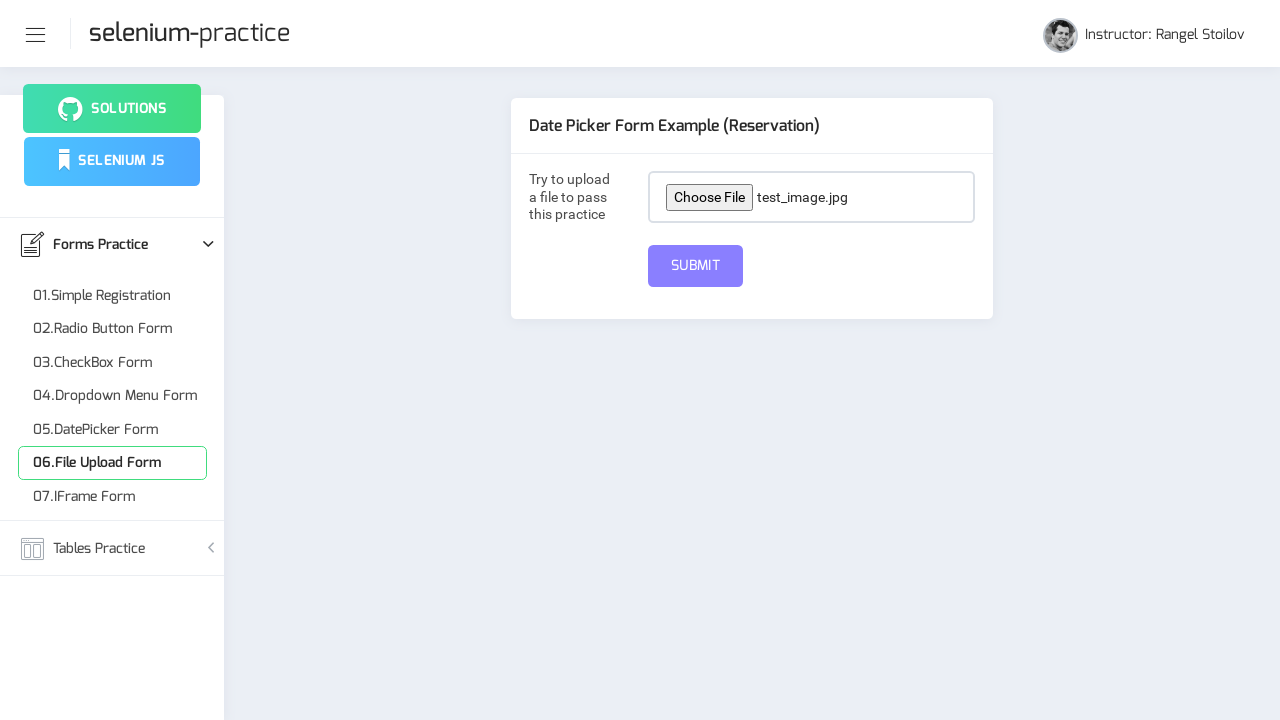

Clicked submit button to upload file at (696, 266) on #submit
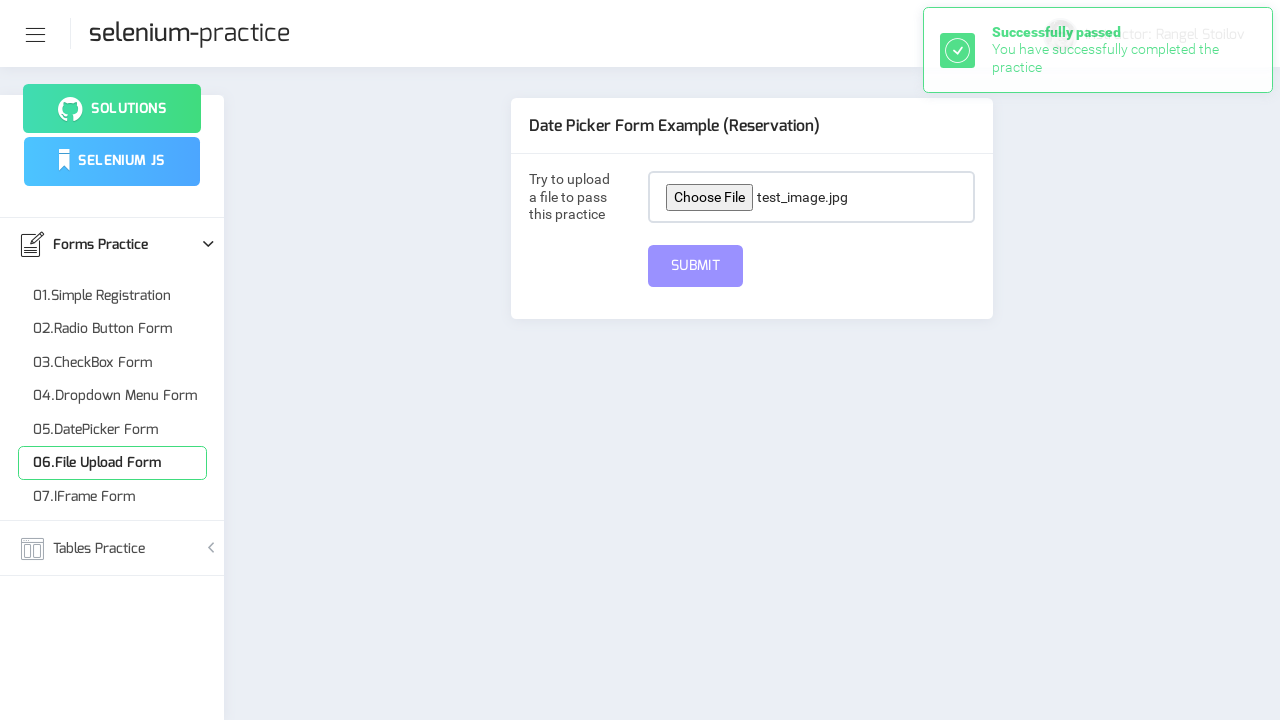

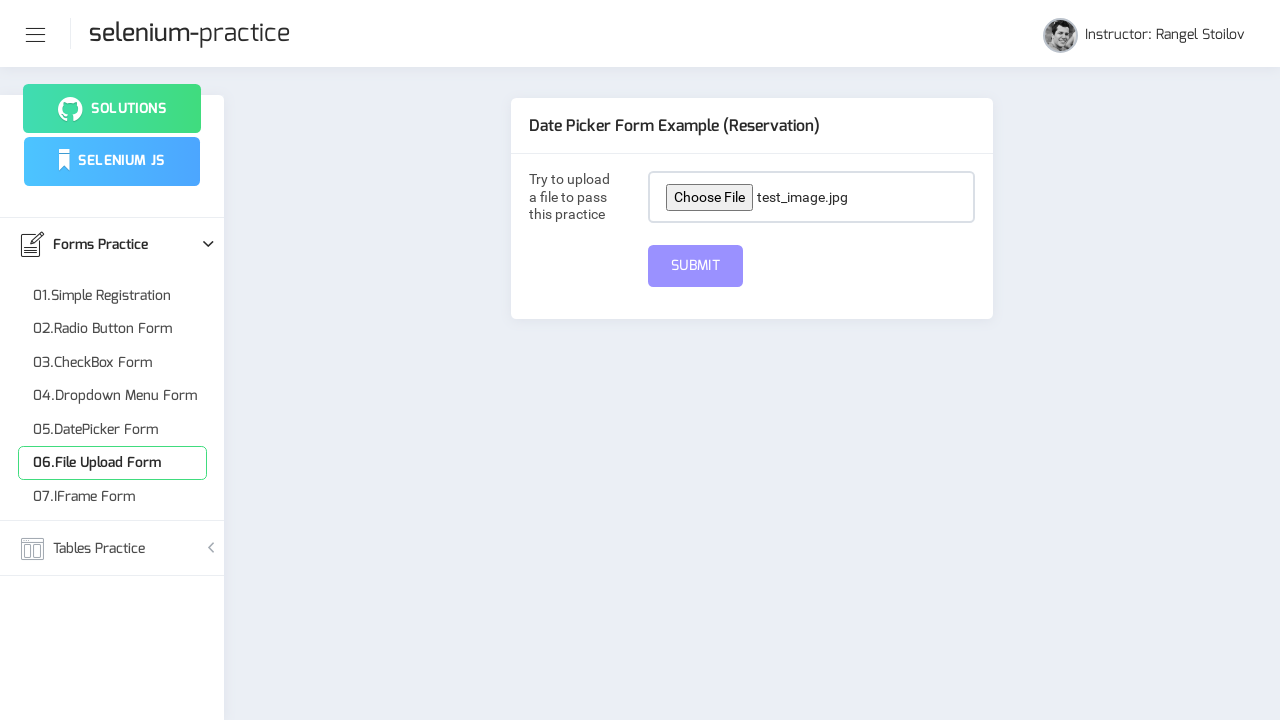